Tests handling of a confirm JavaScript alert by clicking the trigger button and accepting the confirmation

Starting URL: https://v1.training-support.net/selenium/javascript-alerts

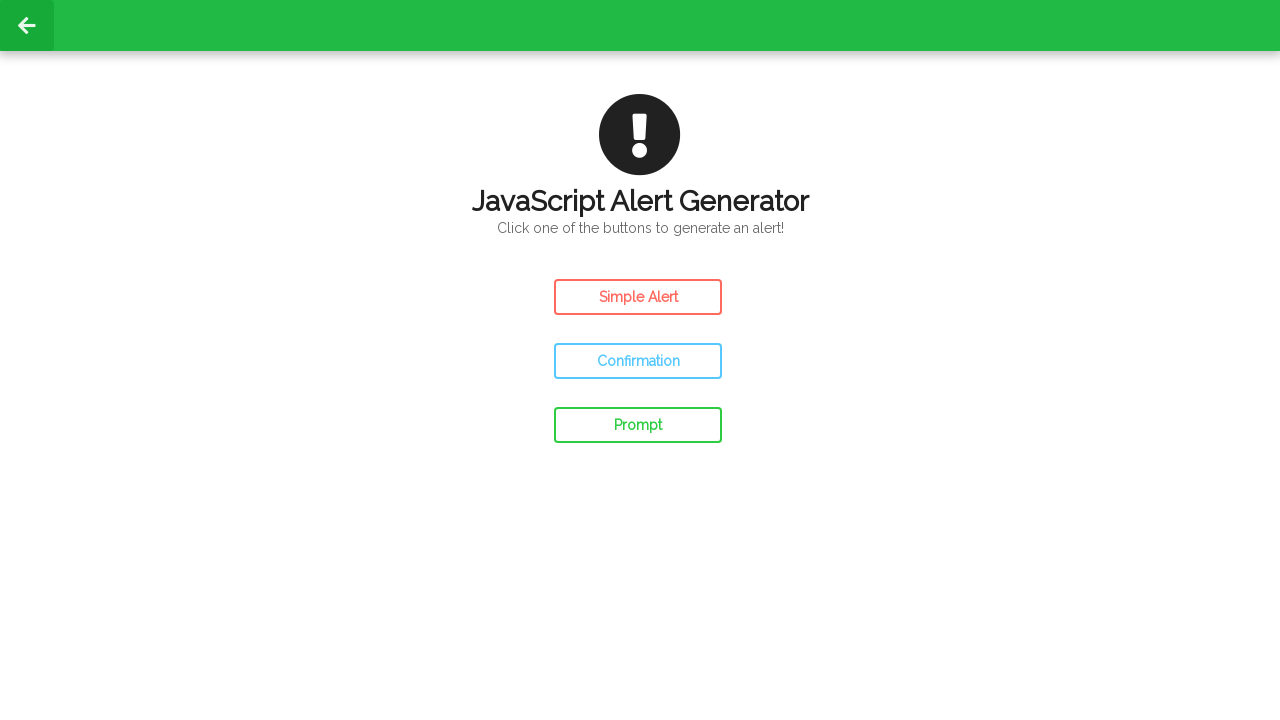

Set up dialog handler to accept confirm alerts
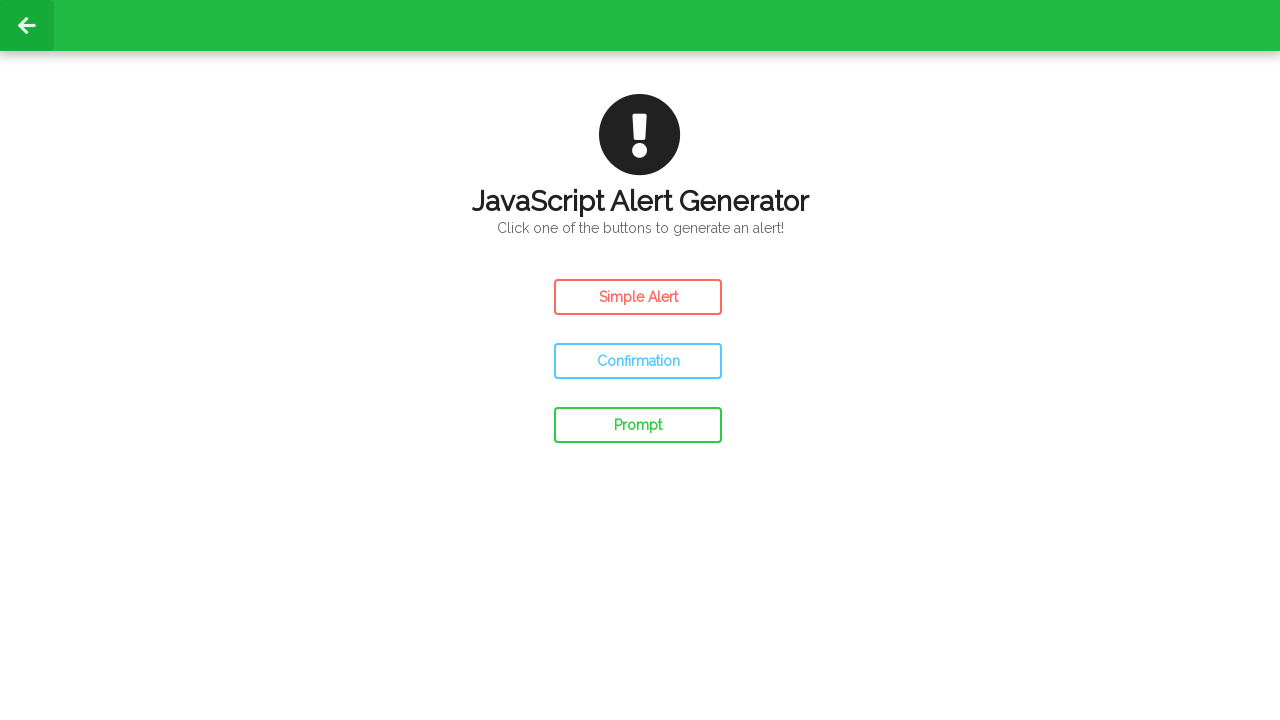

Clicked the Confirm Alert button at (638, 361) on #confirm
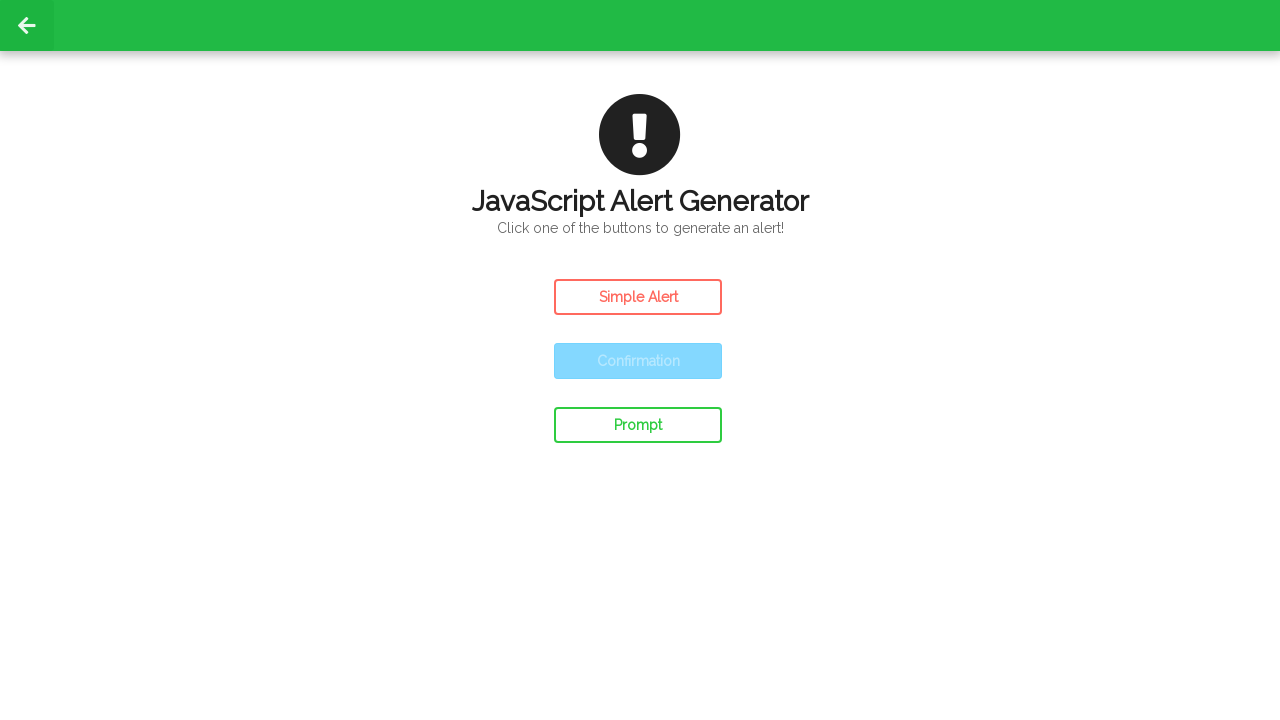

Waited 500ms for alert to be processed
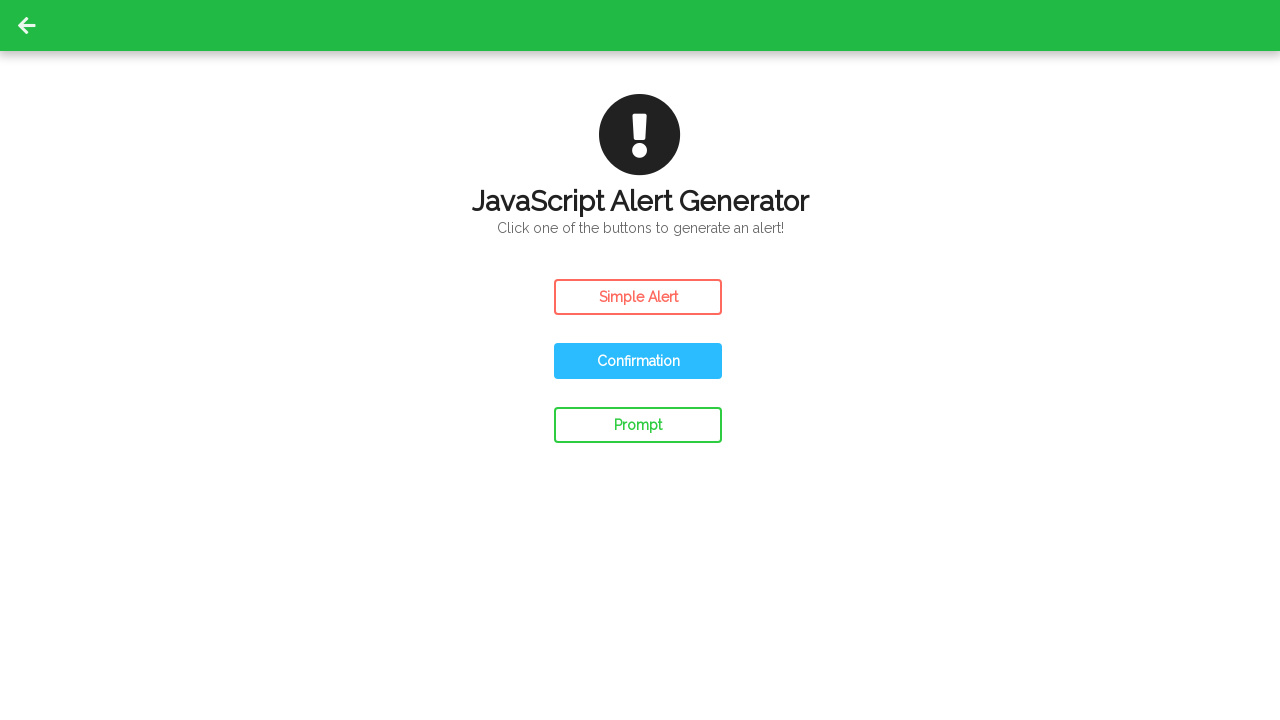

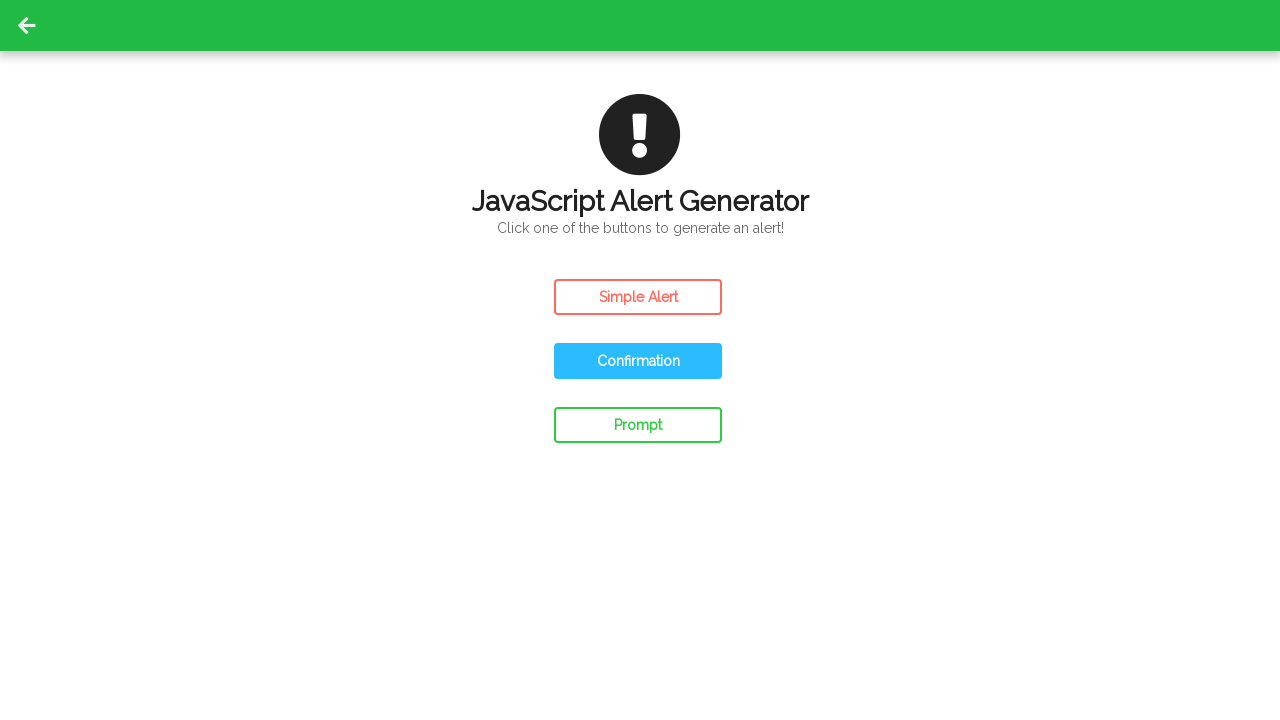